Searches for Mobile Legends and clicks on the first result to verify the brand page opens

Starting URL: https://vcgamers.com/gercep

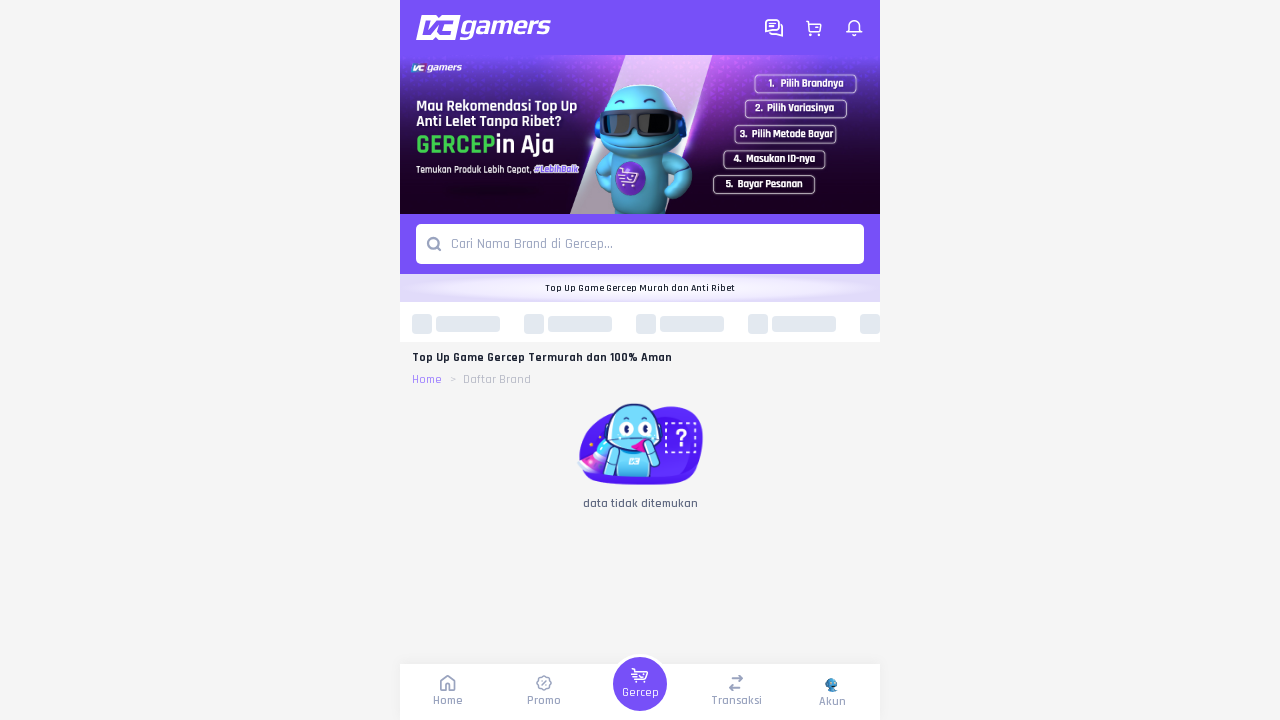

Filled search bar with 'mobile legends' on input[placeholder*='Cari Nama Brand']
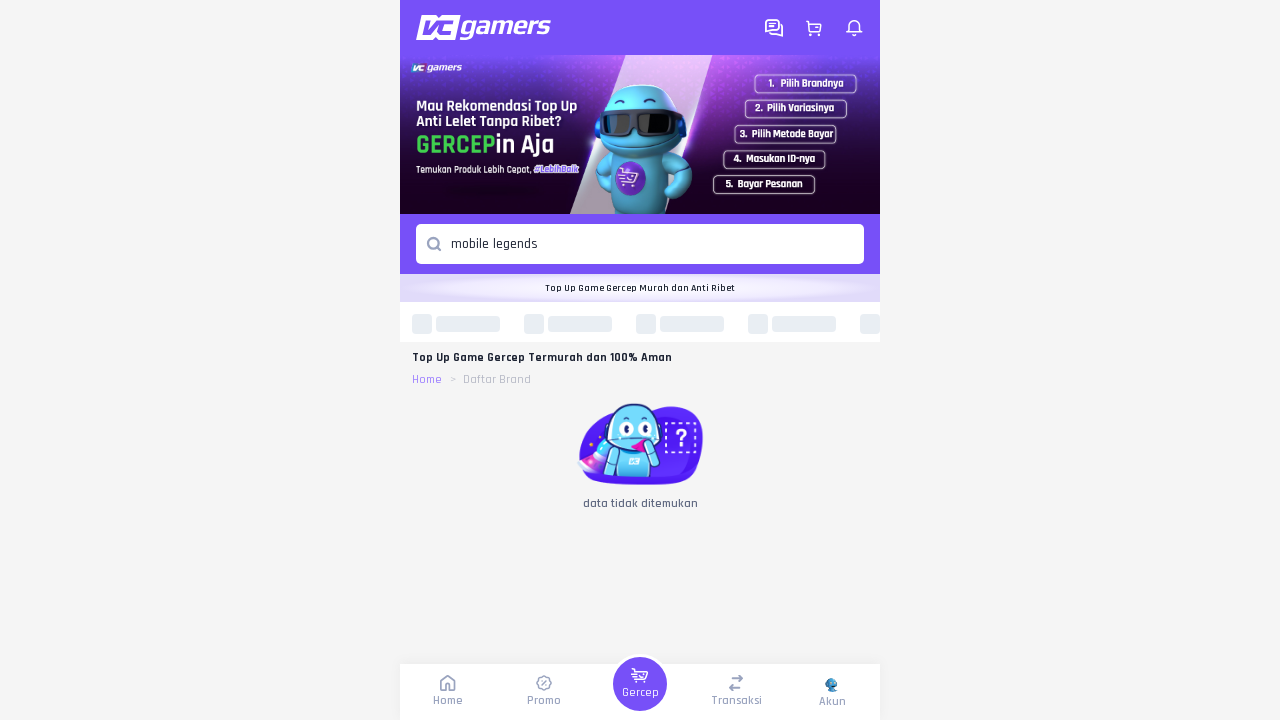

Pressed Enter to initiate search on input[placeholder*='Cari Nama Brand']
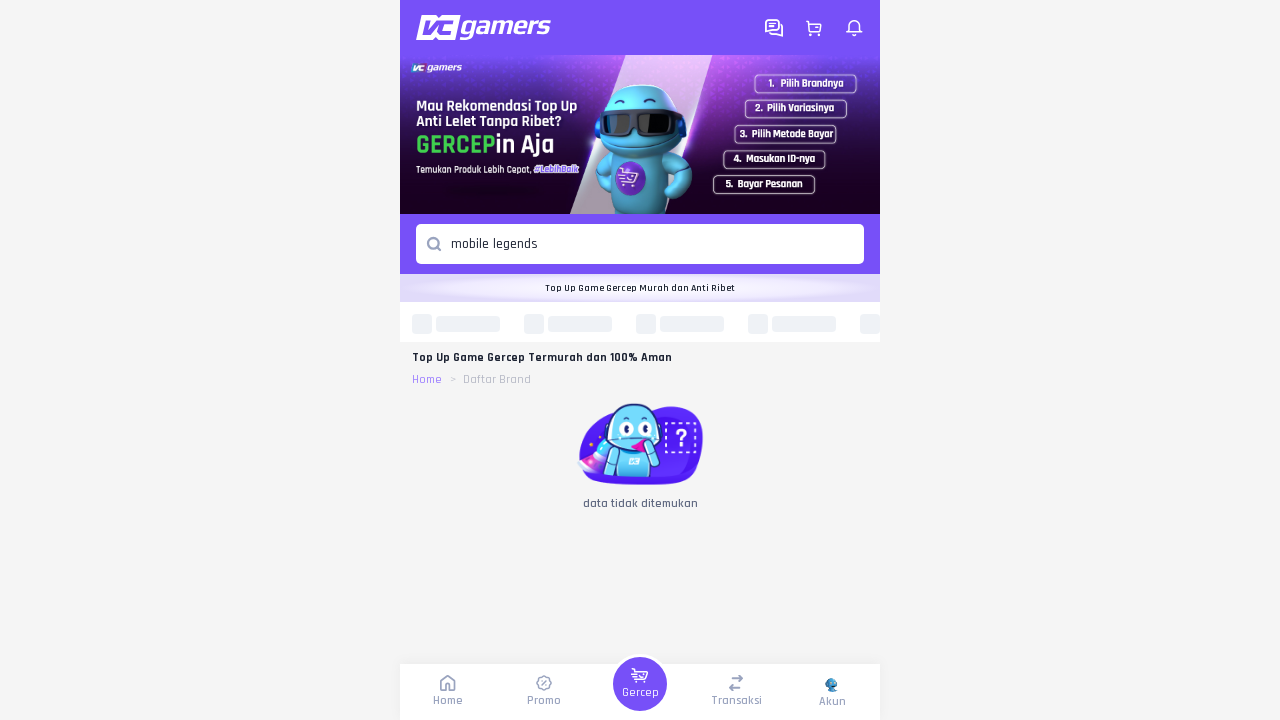

Search results loaded with Mobile Legends appearing
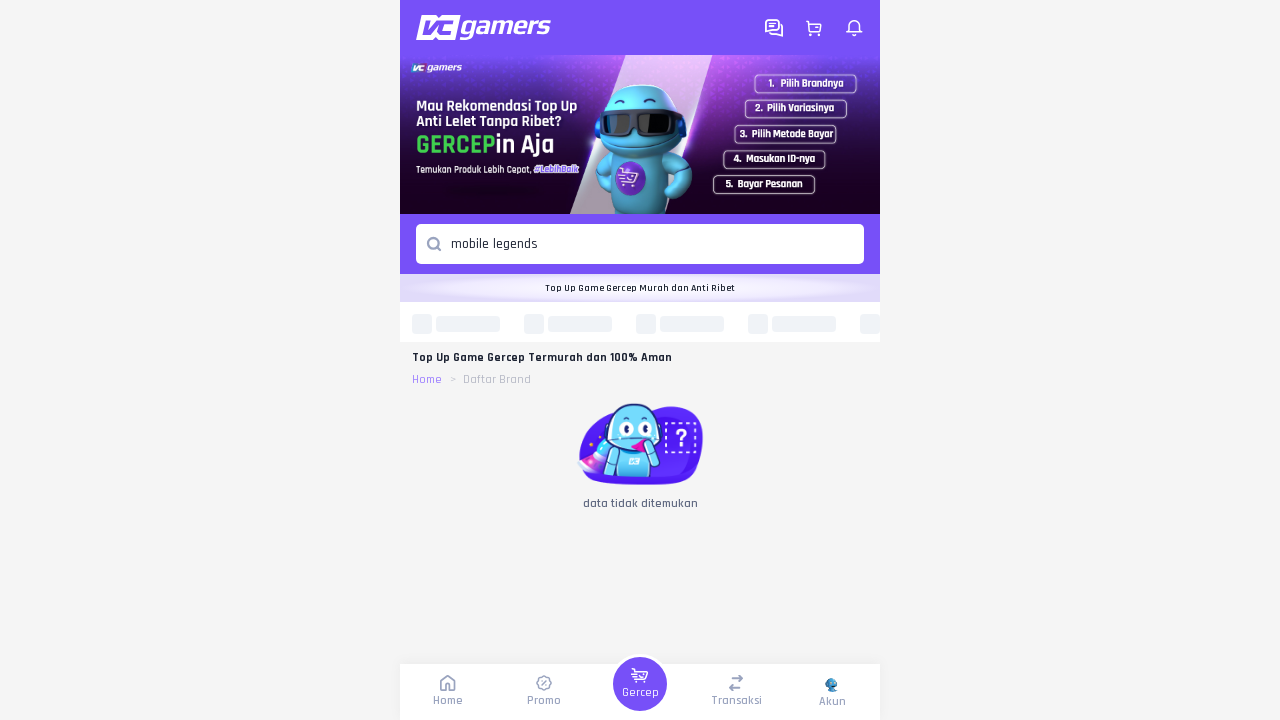

Clicked on first Mobile Legends search result at (533, 360) on text=Mobile Legends >> nth=0
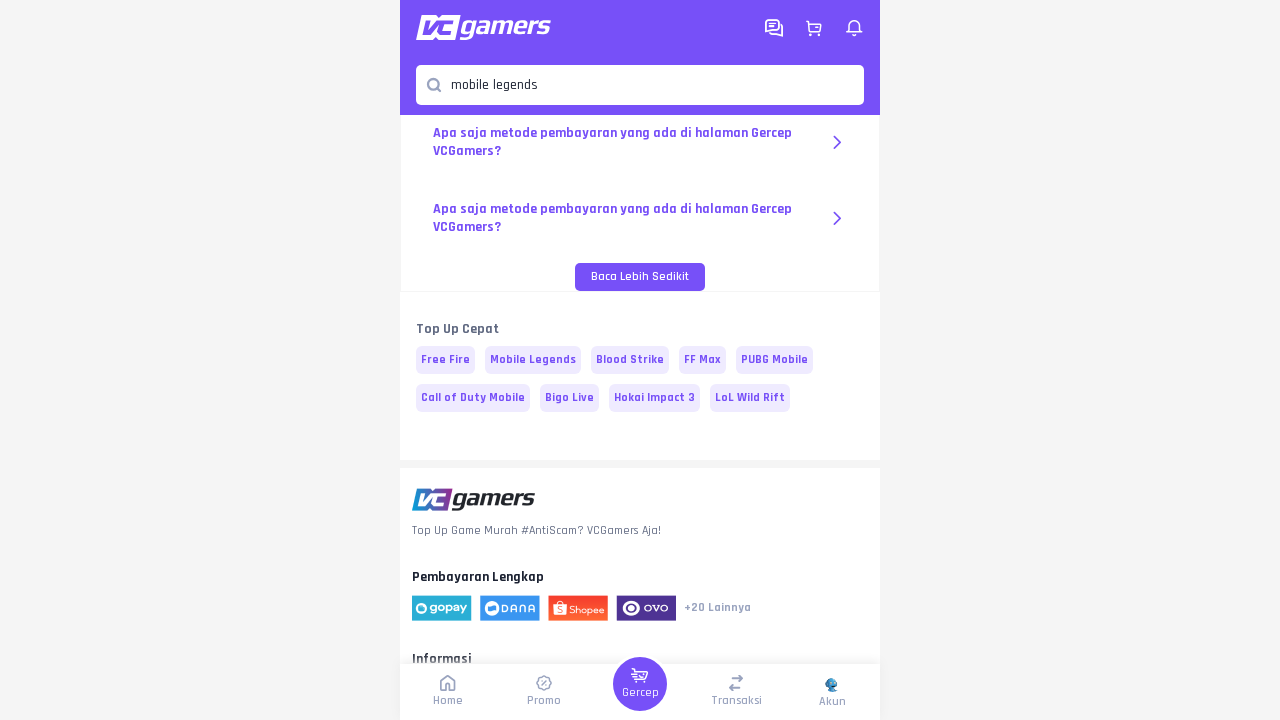

Mobile Legends brand page loaded successfully
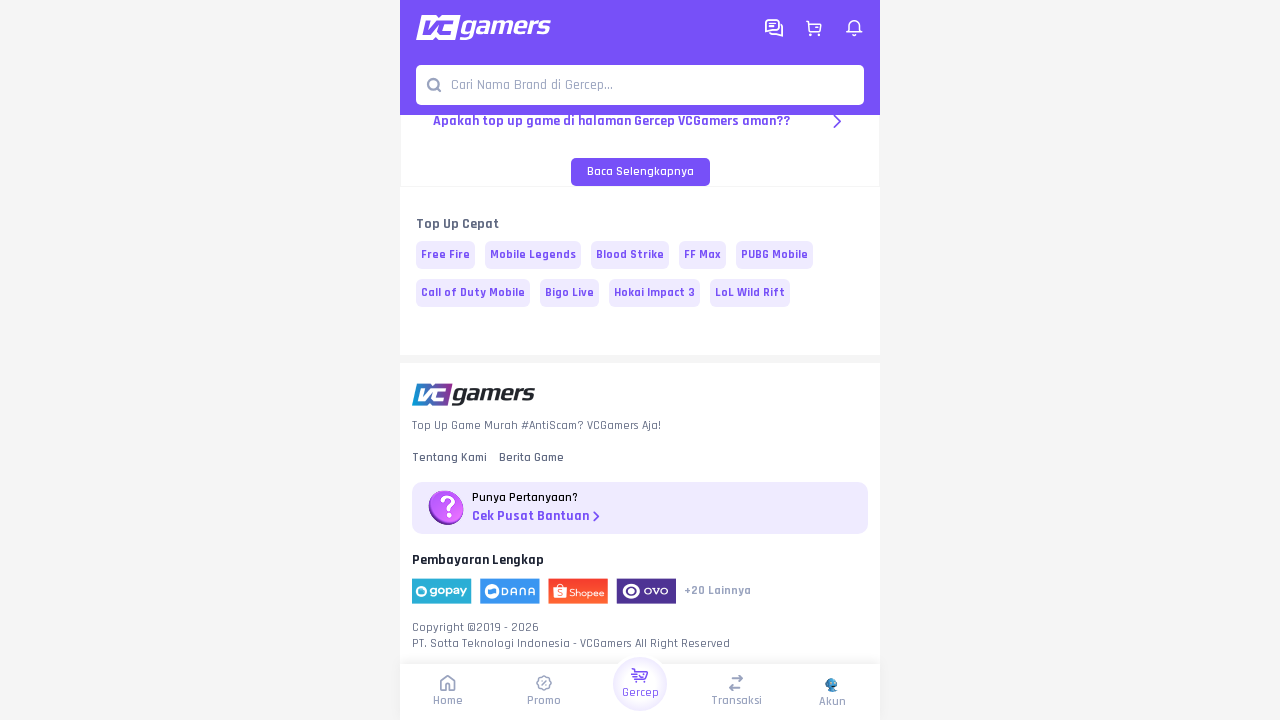

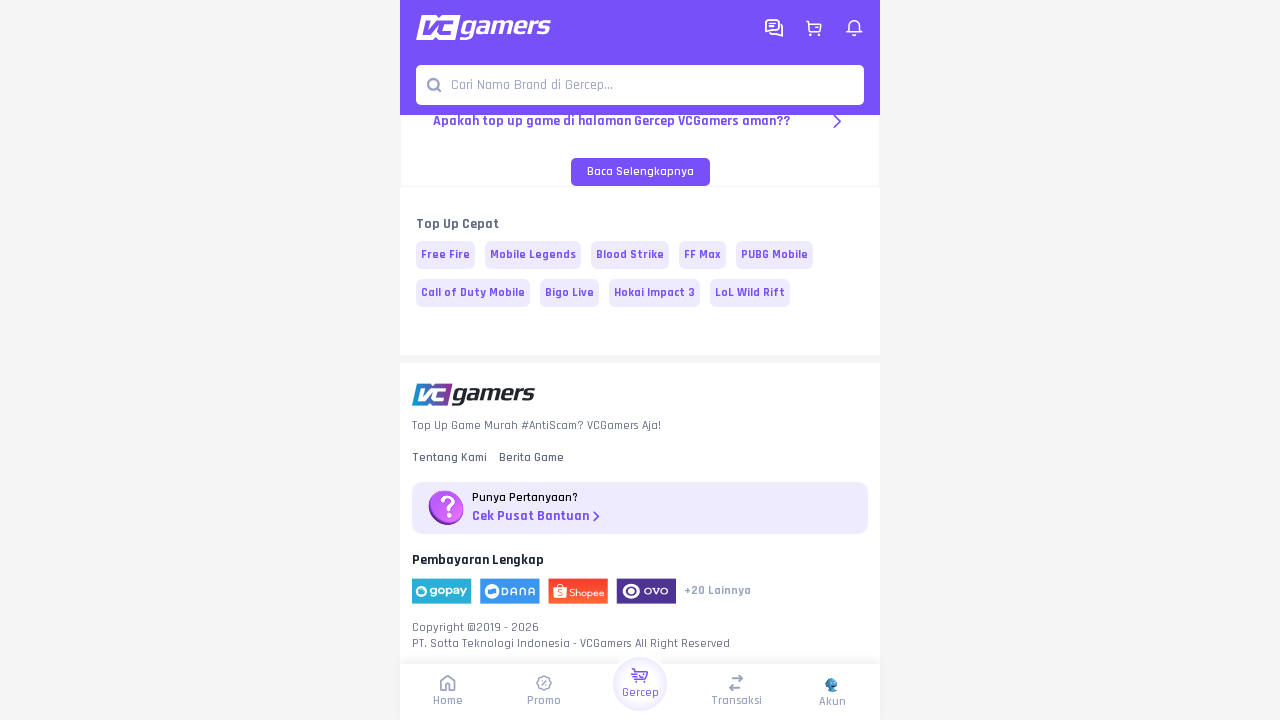